Tests the passenger selection dropdown by clicking to open it, incrementing the adult passenger count 4 times, and closing the dropdown

Starting URL: https://rahulshettyacademy.com/dropdownsPractise/

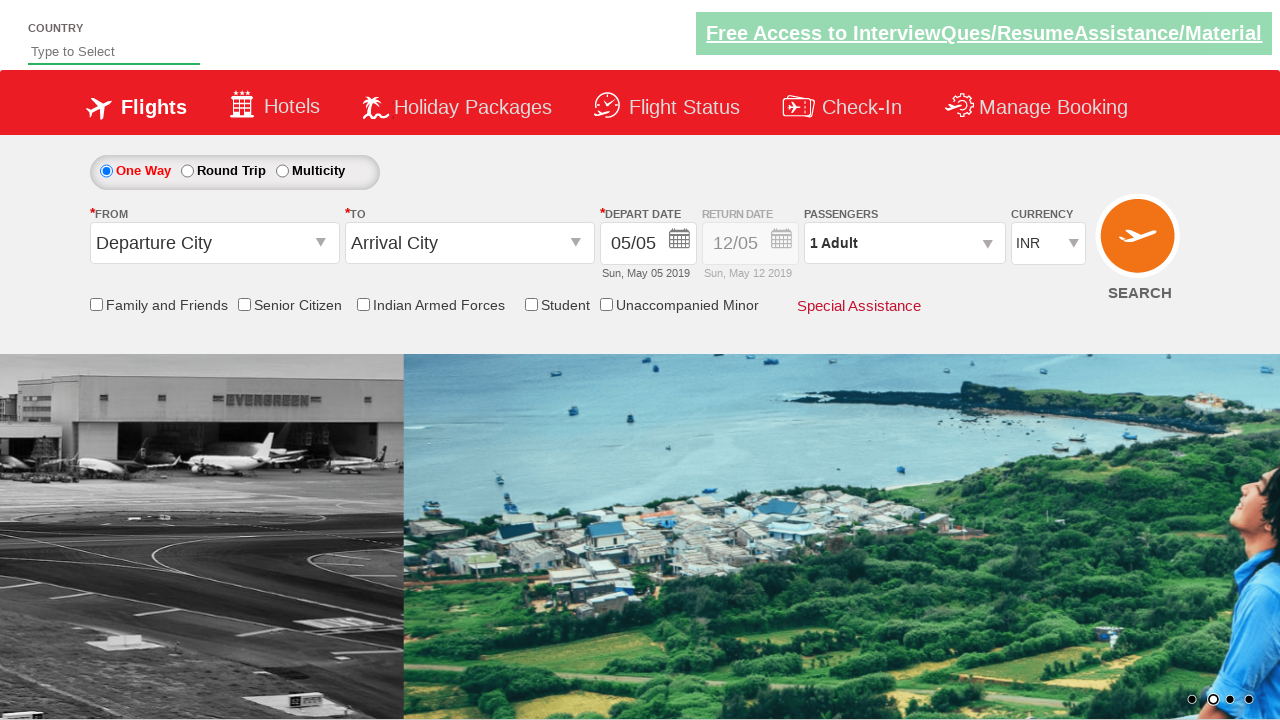

Clicked passenger info dropdown to open it at (904, 243) on #divpaxinfo
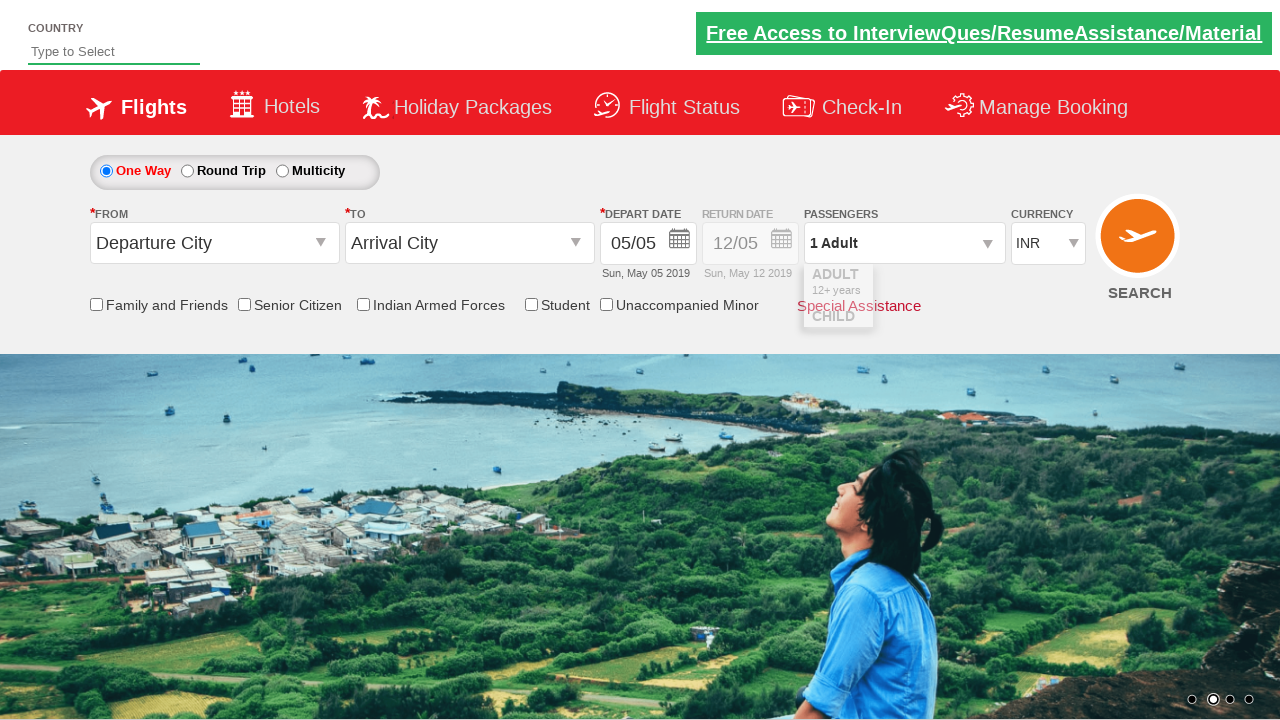

Clicked increment adult button at (982, 288) on #hrefIncAdt
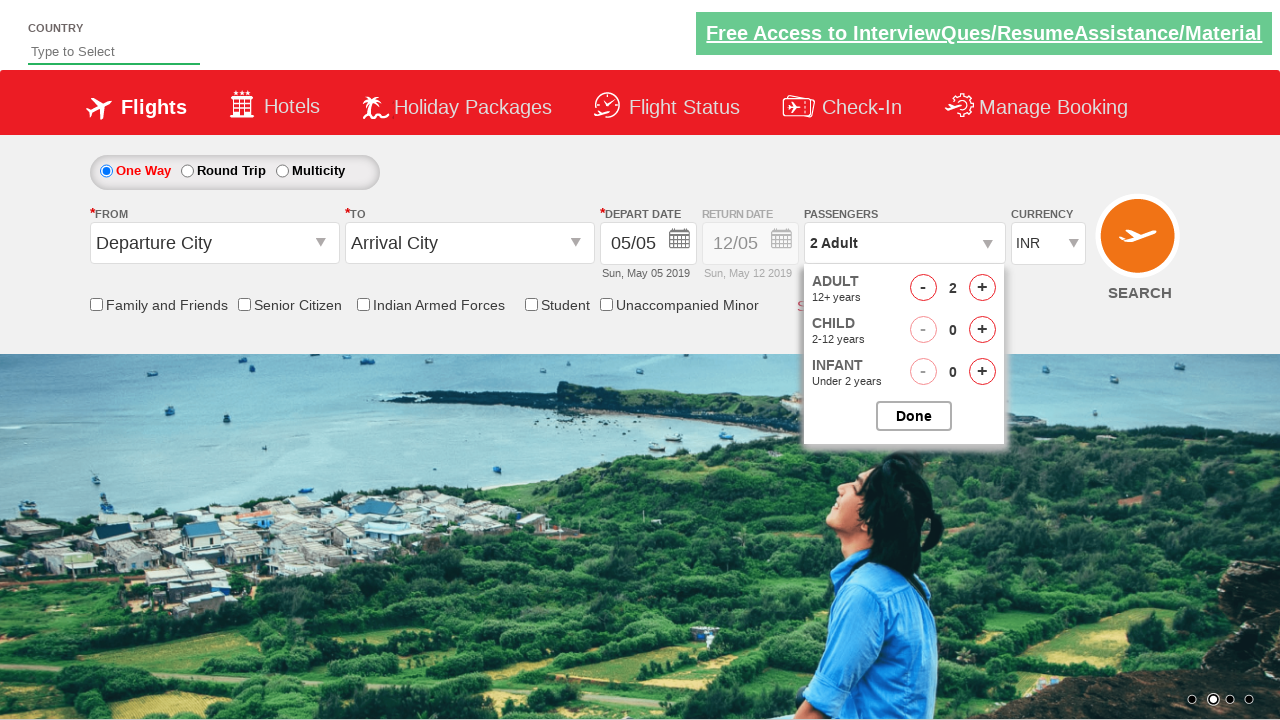

Clicked increment adult button at (982, 288) on #hrefIncAdt
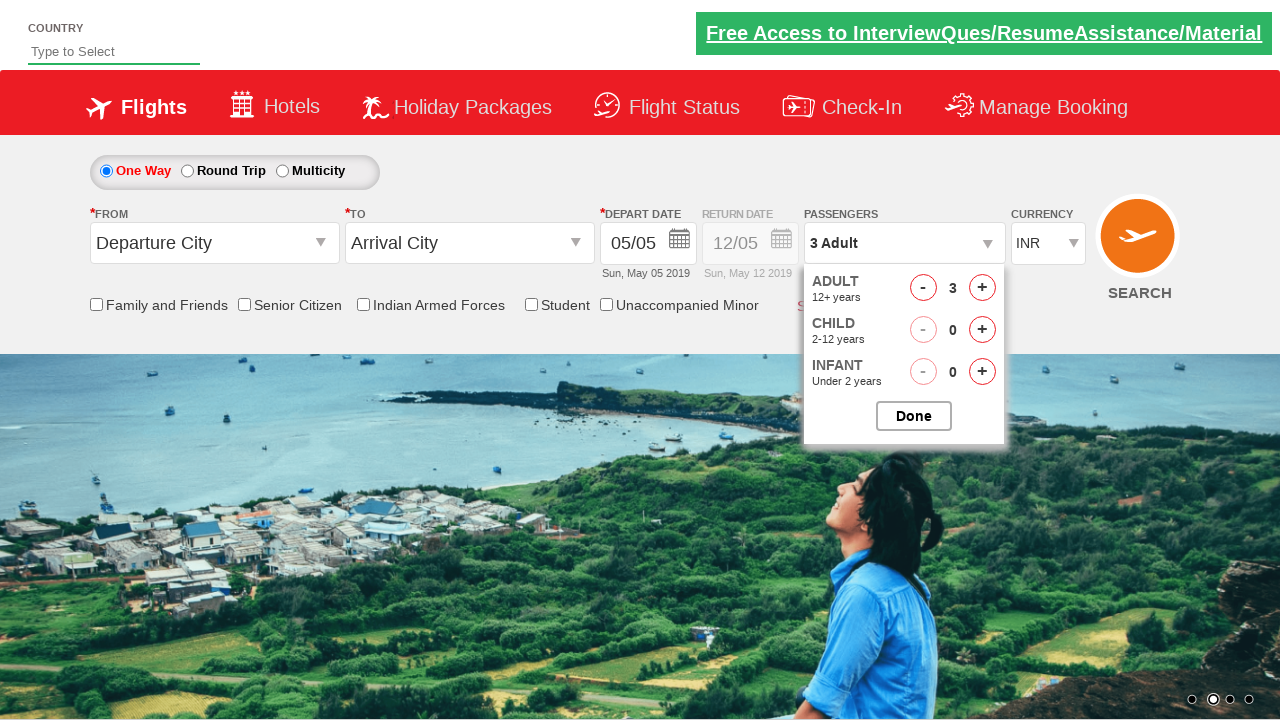

Clicked increment adult button at (982, 288) on #hrefIncAdt
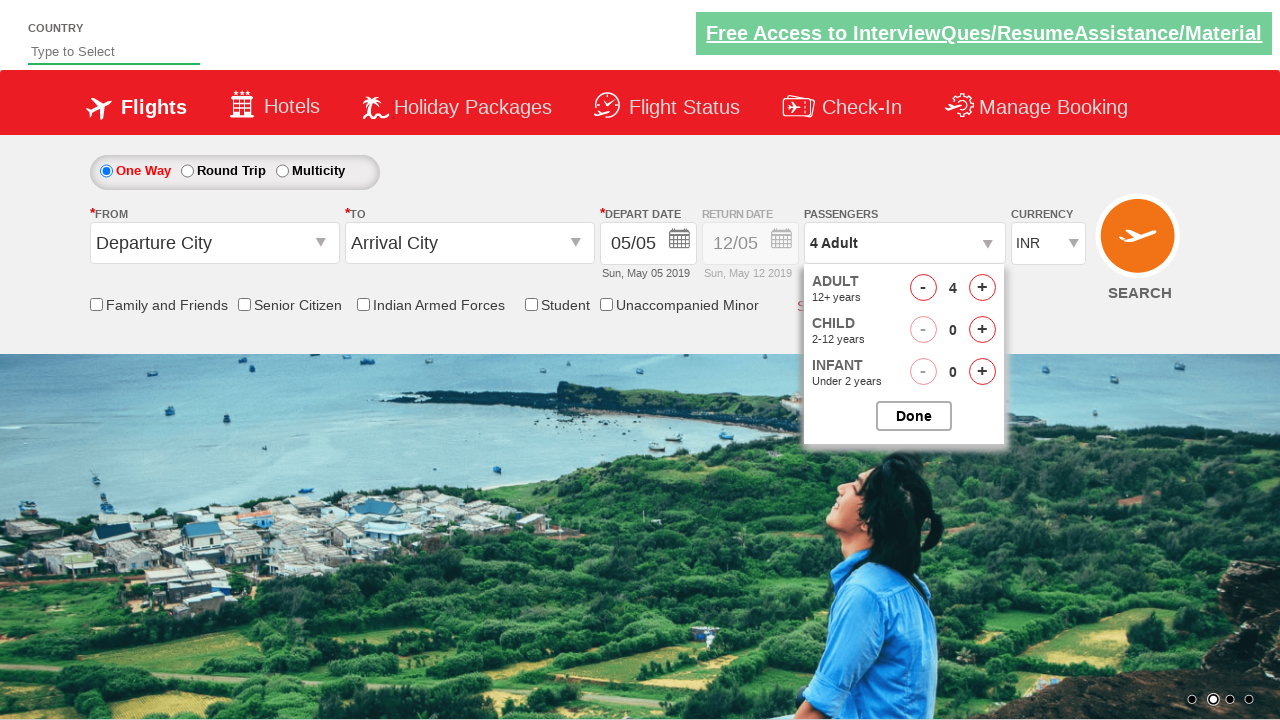

Clicked increment adult button at (982, 288) on #hrefIncAdt
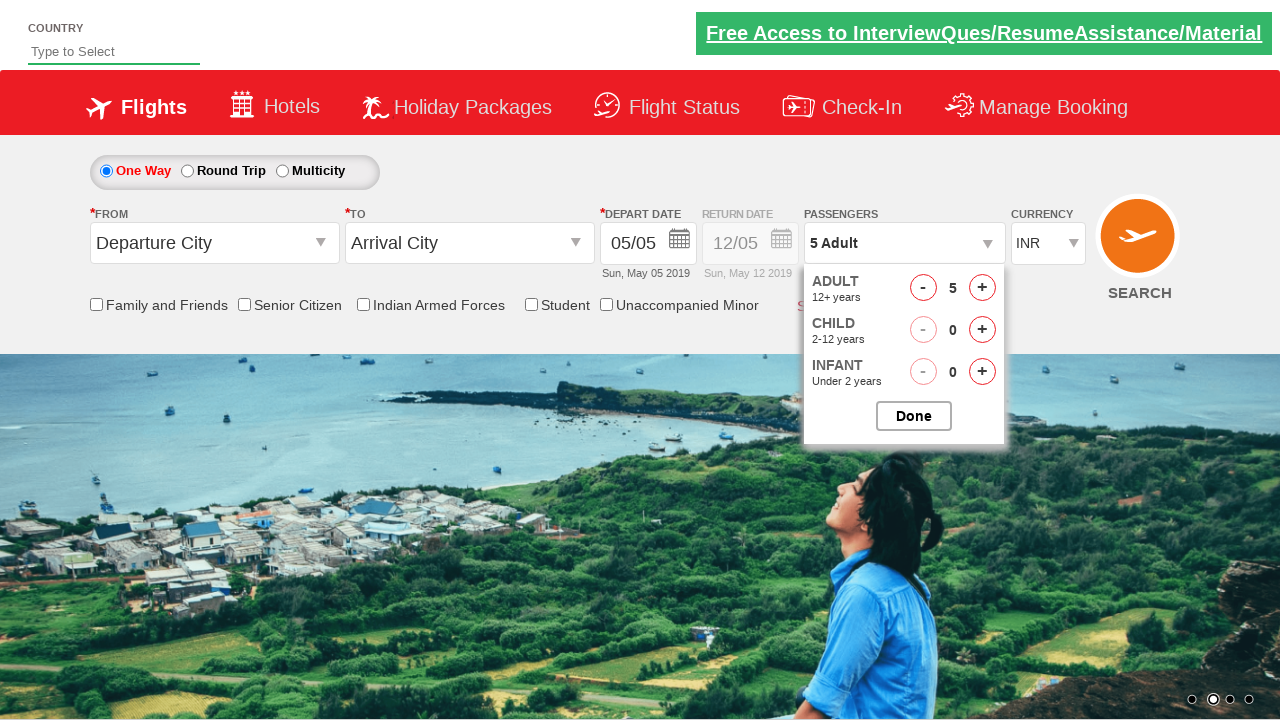

Closed the passenger selection dropdown at (914, 416) on #btnclosepaxoption
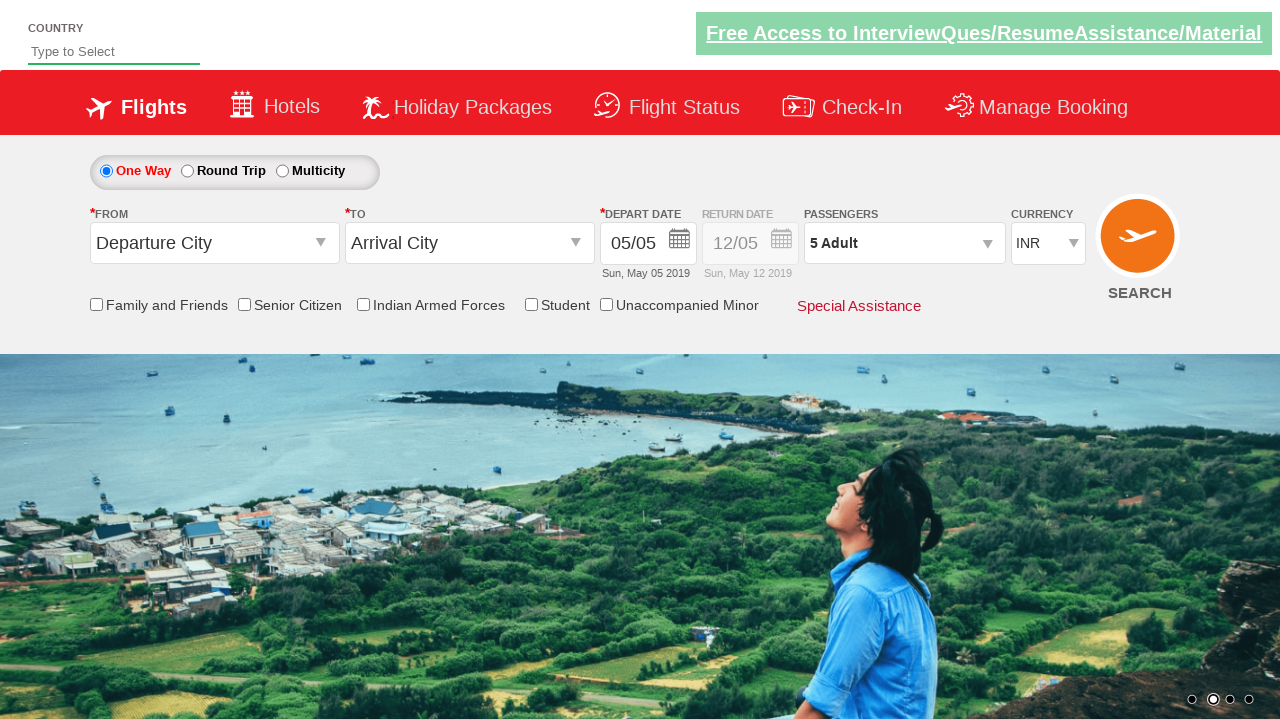

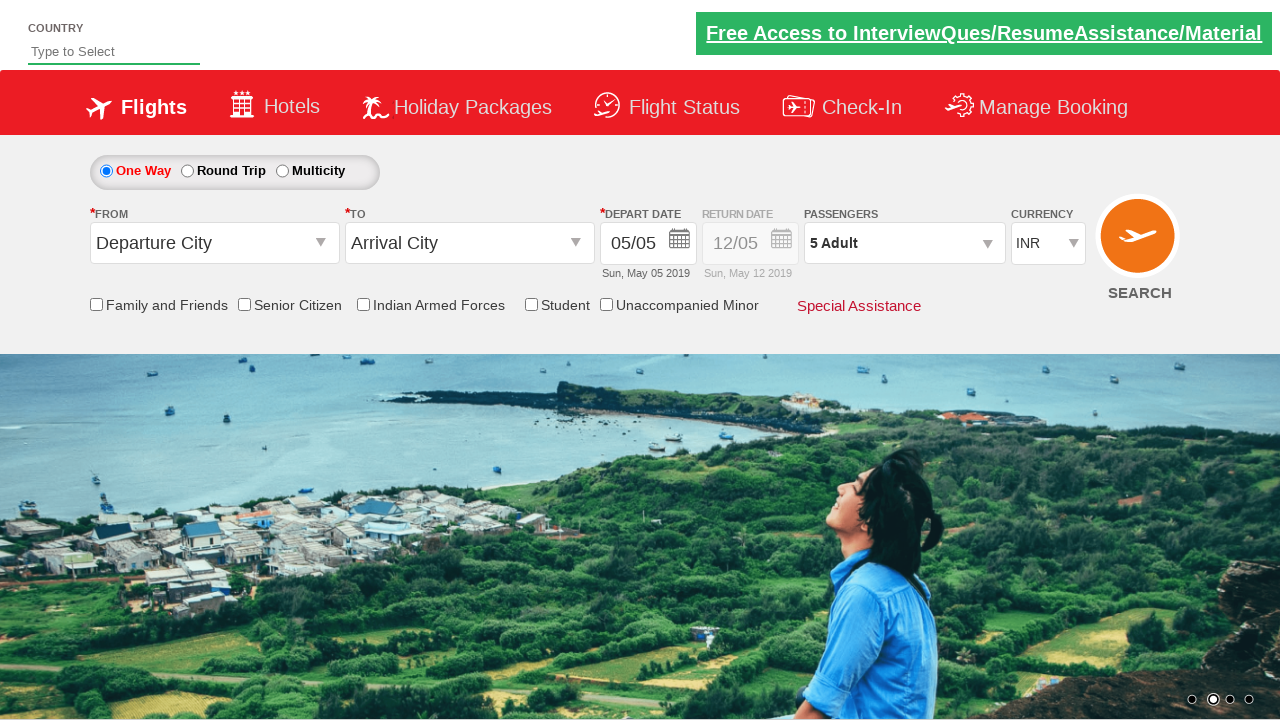